Tests iframe interaction by switching to the result iframe on W3Schools JavaScript tryit editor and clicking a button within that iframe

Starting URL: https://www.w3schools.com/js/tryit.asp?filename=tryjs_myfirst

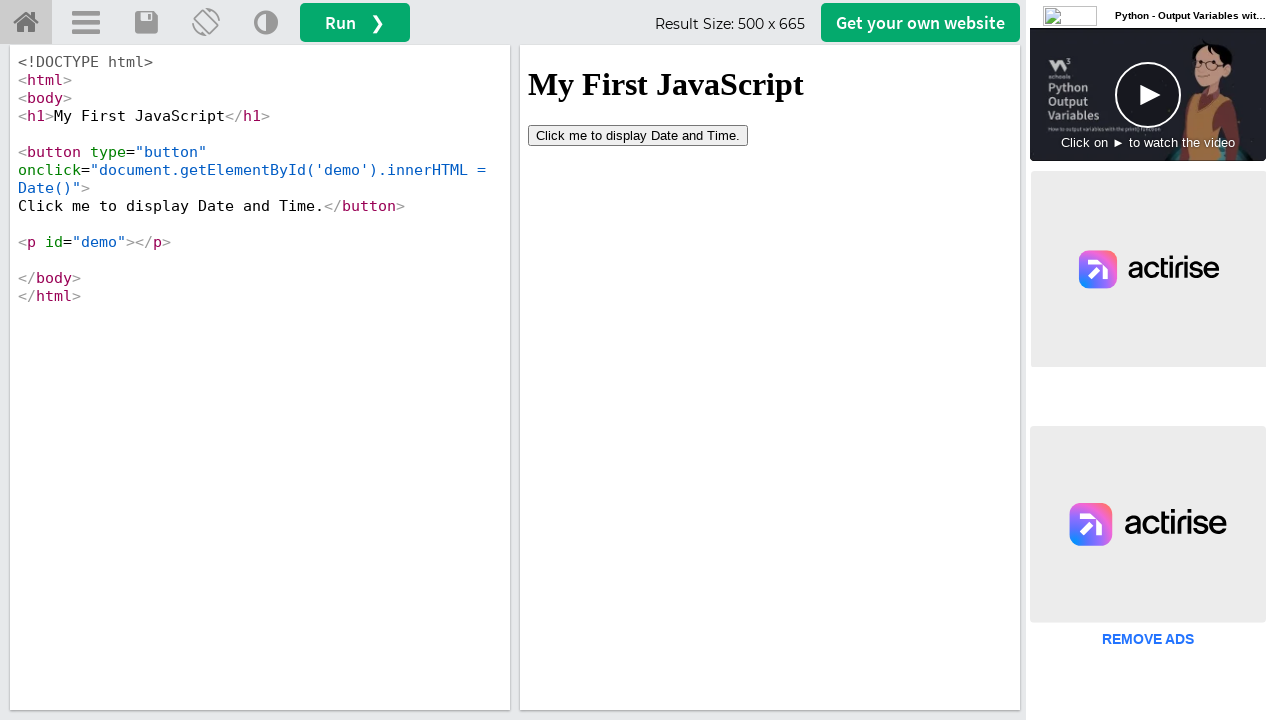

Located the result iframe (#iframeResult)
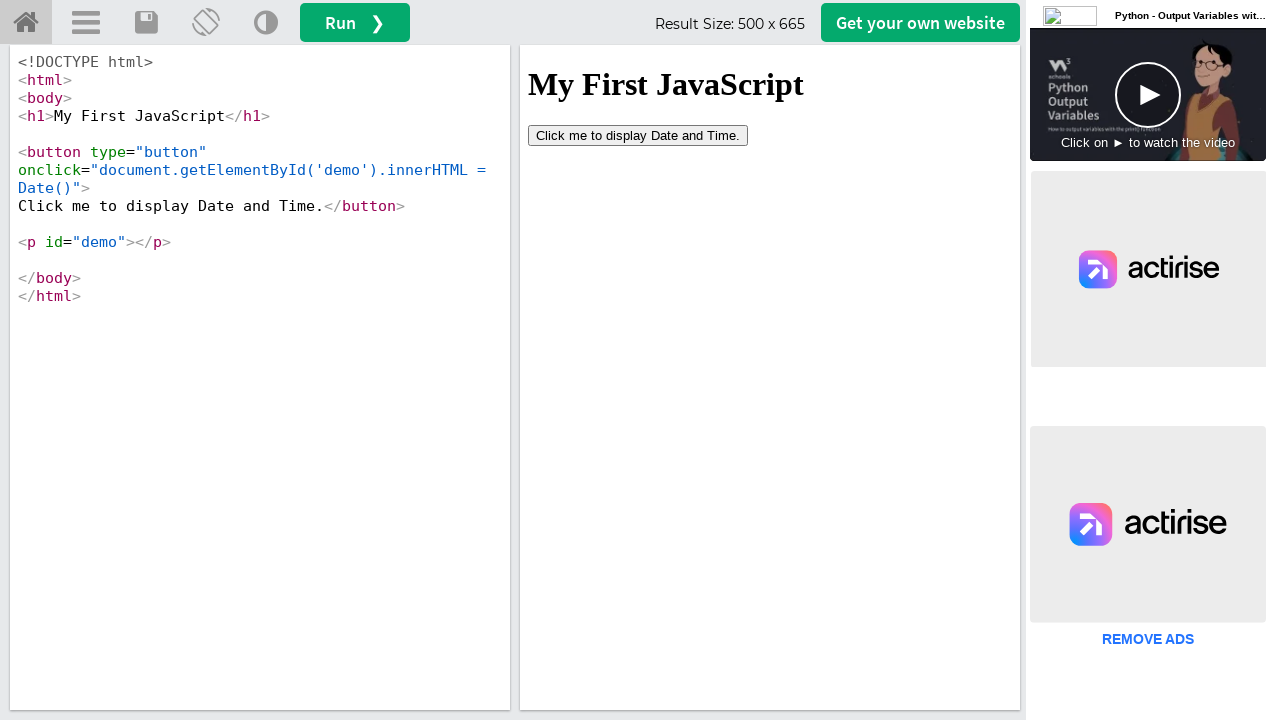

Clicked button within the iframe at (638, 135) on #iframeResult >> internal:control=enter-frame >> button[type='button']
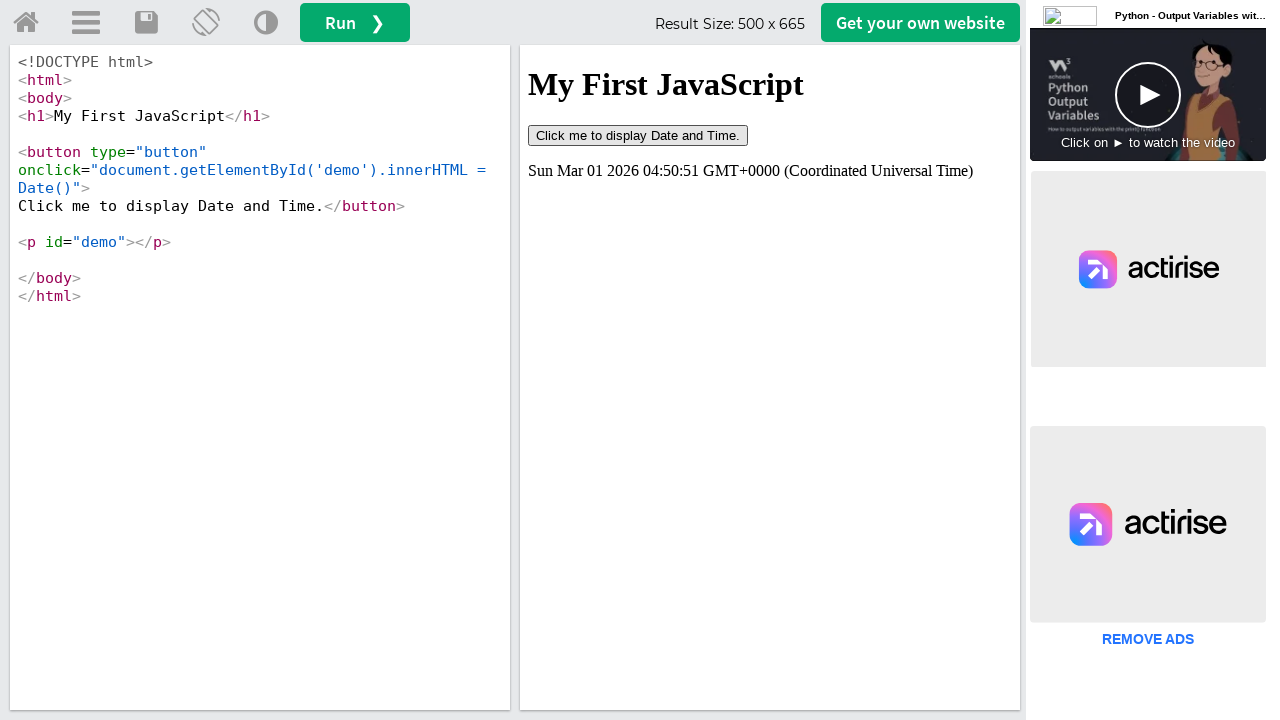

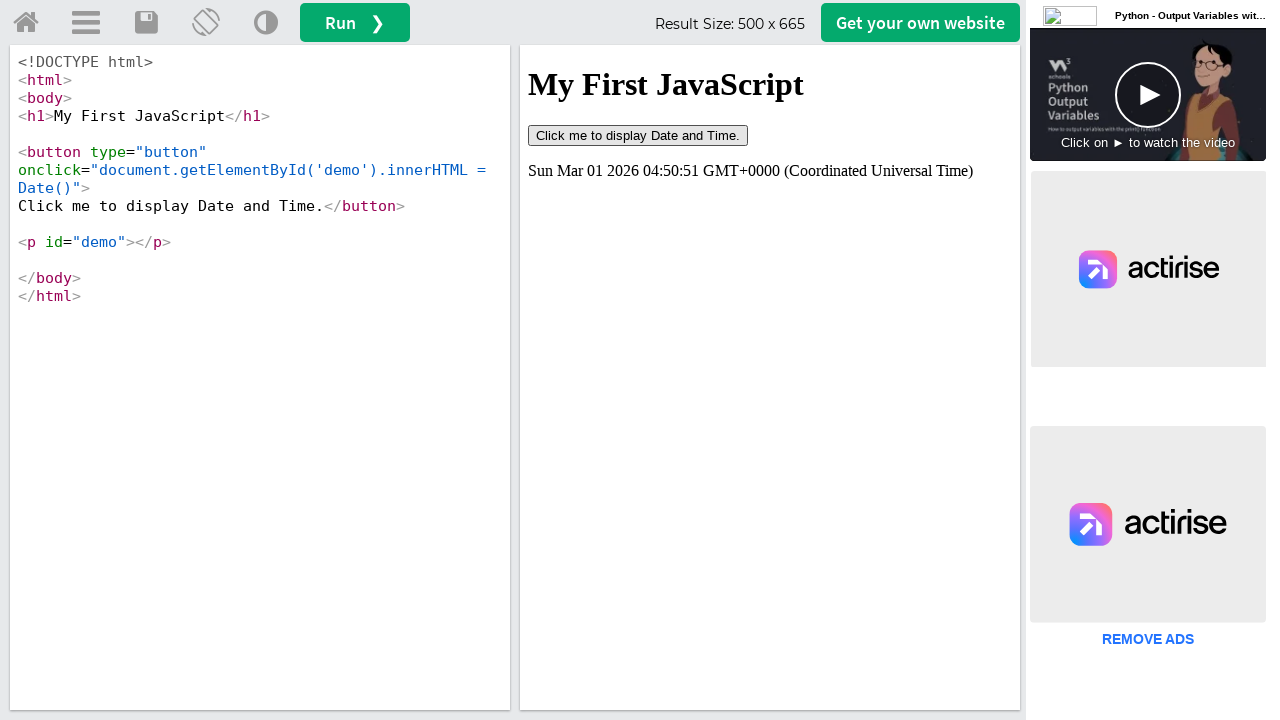